Fills out a complete registration form with personal details including name, address, email, phone, gender, hobbies, and password fields, then submits the form

Starting URL: http://demo.automationtesting.in/Register.html

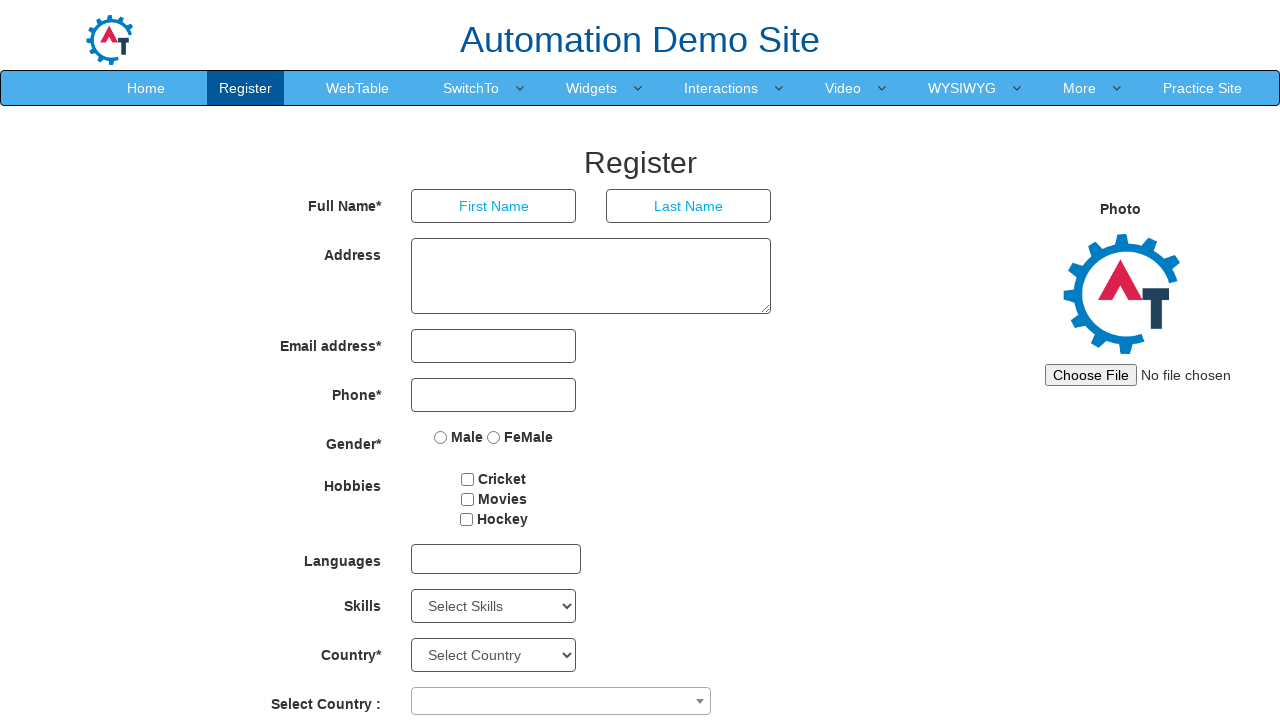

Filled first name field with 'Sathish' on input[placeholder='First Name']
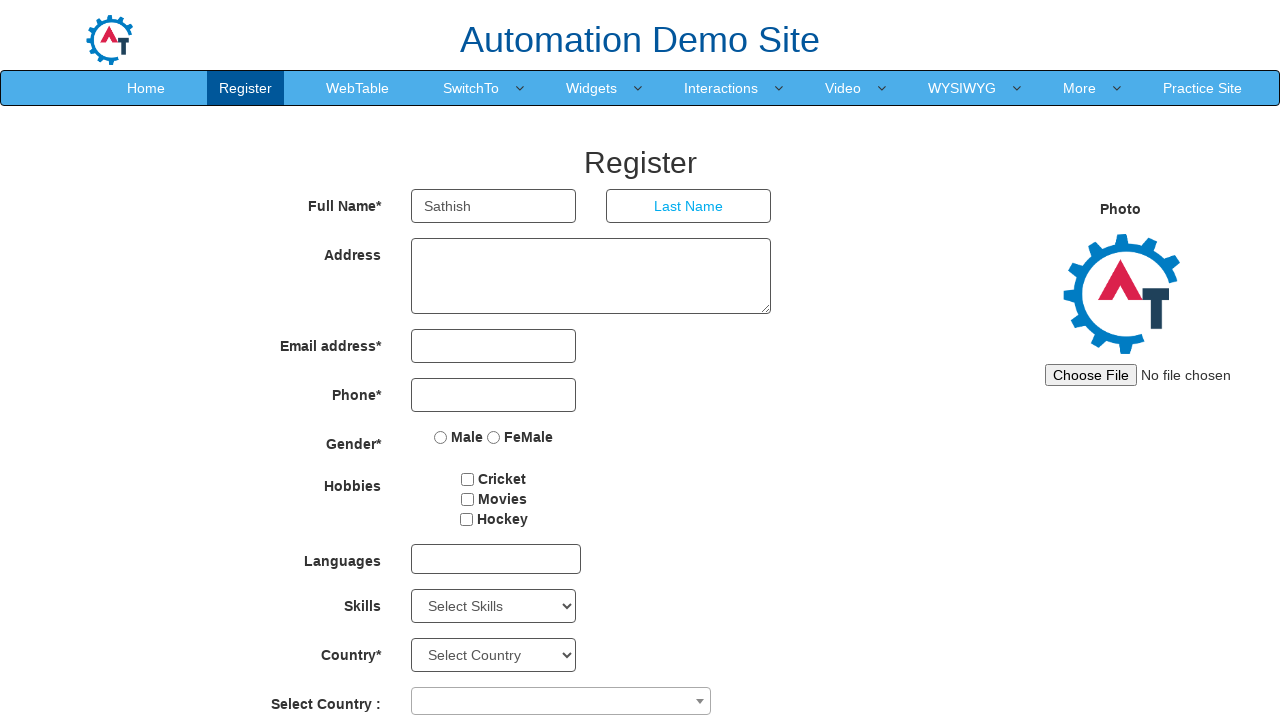

Filled last name field with 'Chidambaram' on input[placeholder='Last Name']
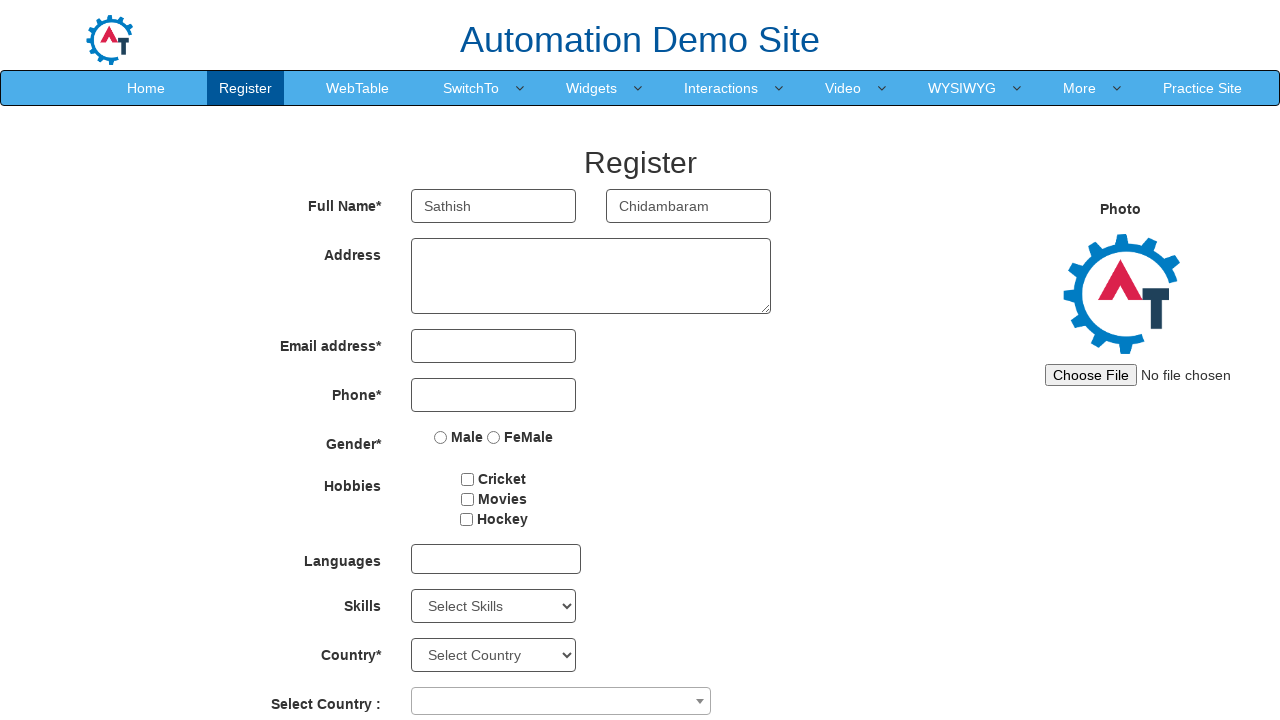

Filled address field with 'Trichy' on textarea[ng-model='Adress']
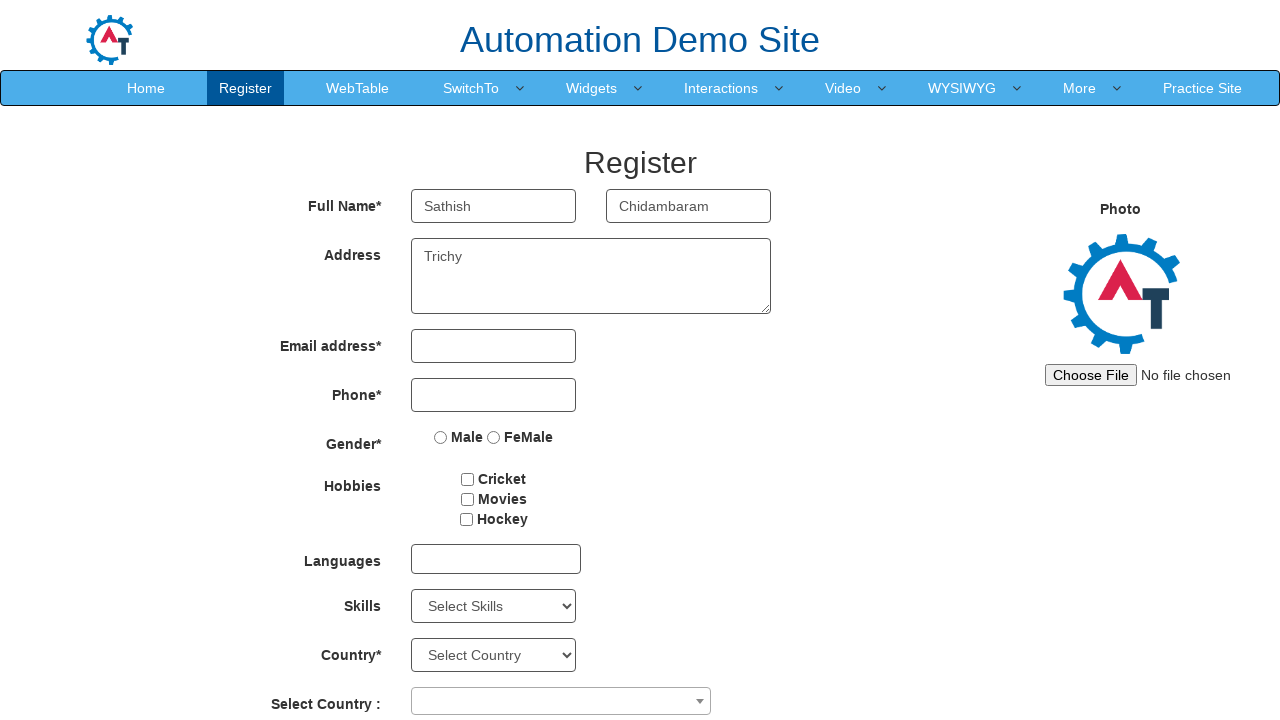

Filled email field with 'testuser2024@example.com' on input[type='email']
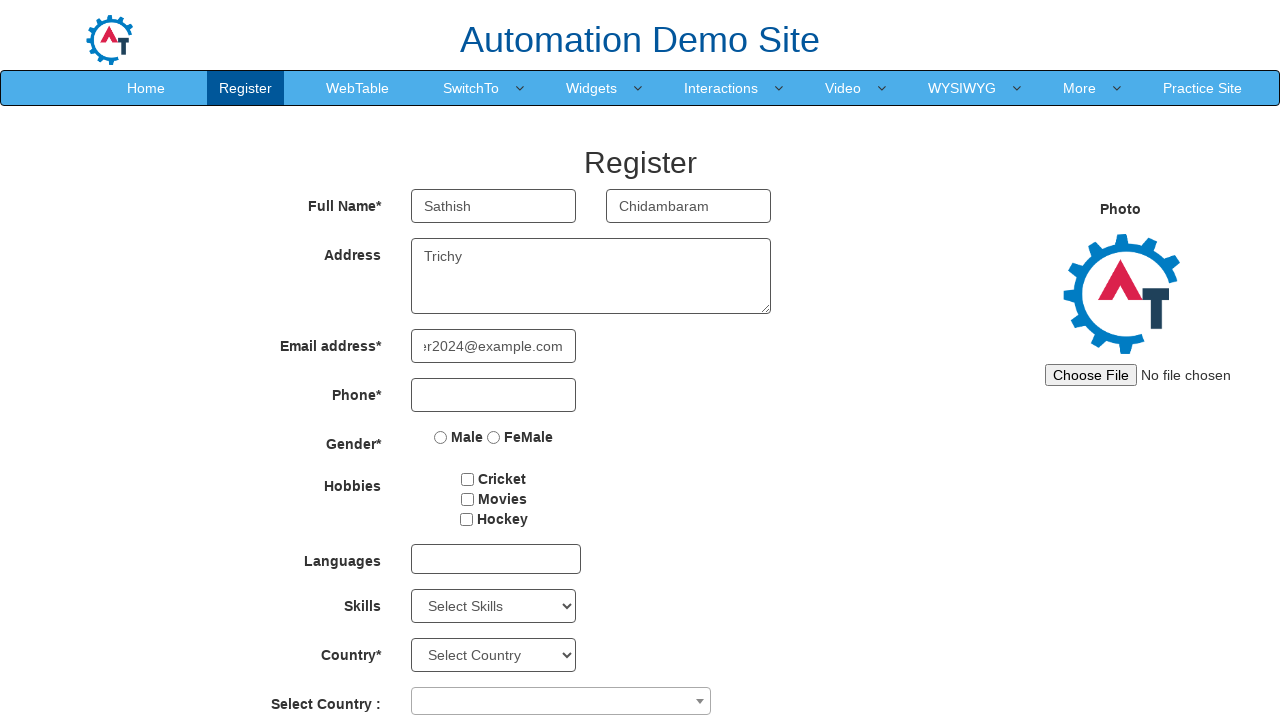

Filled phone field with '9876543210' on input[type='tel']
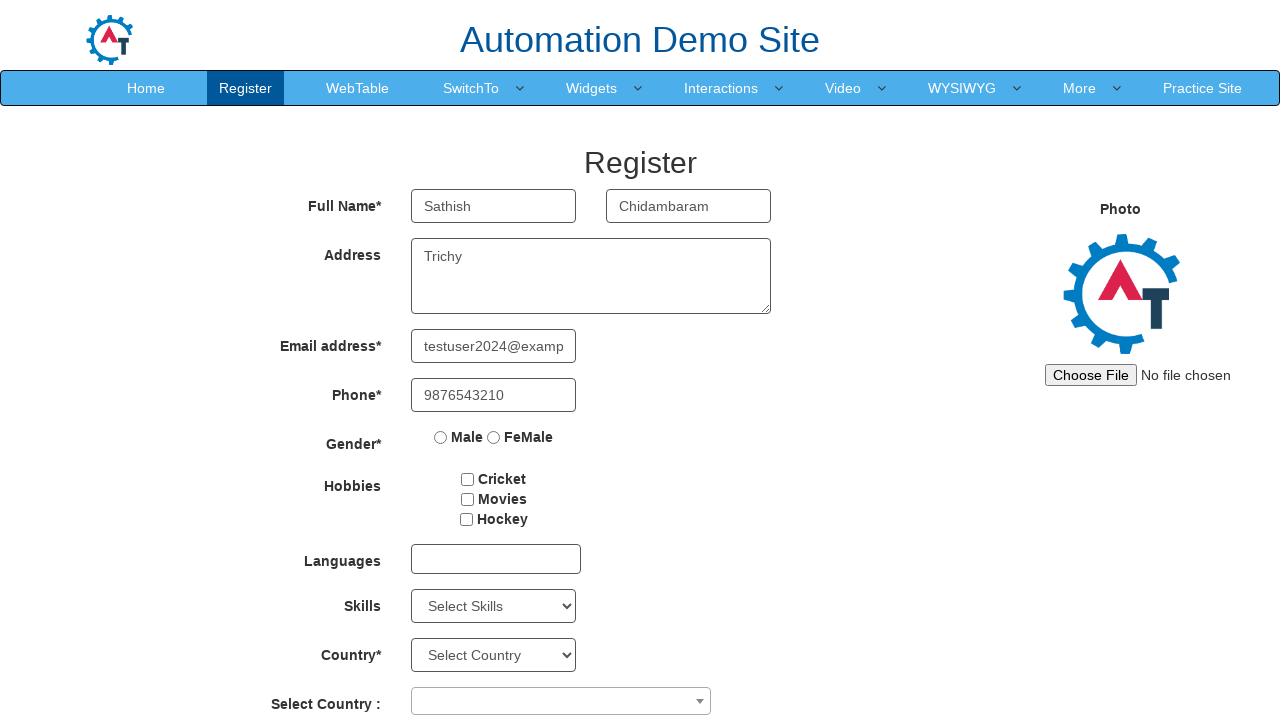

Selected Male gender radio button at (441, 437) on input[value='Male']
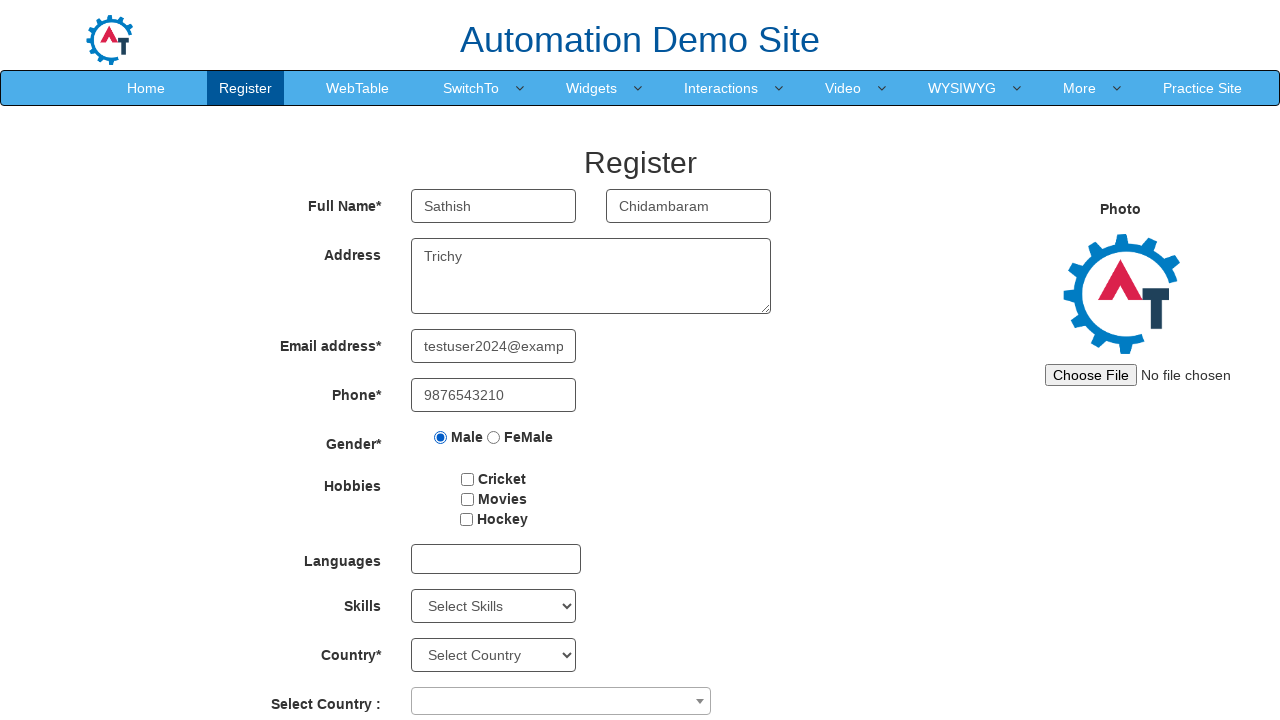

Selected Movies hobby checkbox at (467, 499) on input[value='Movies']
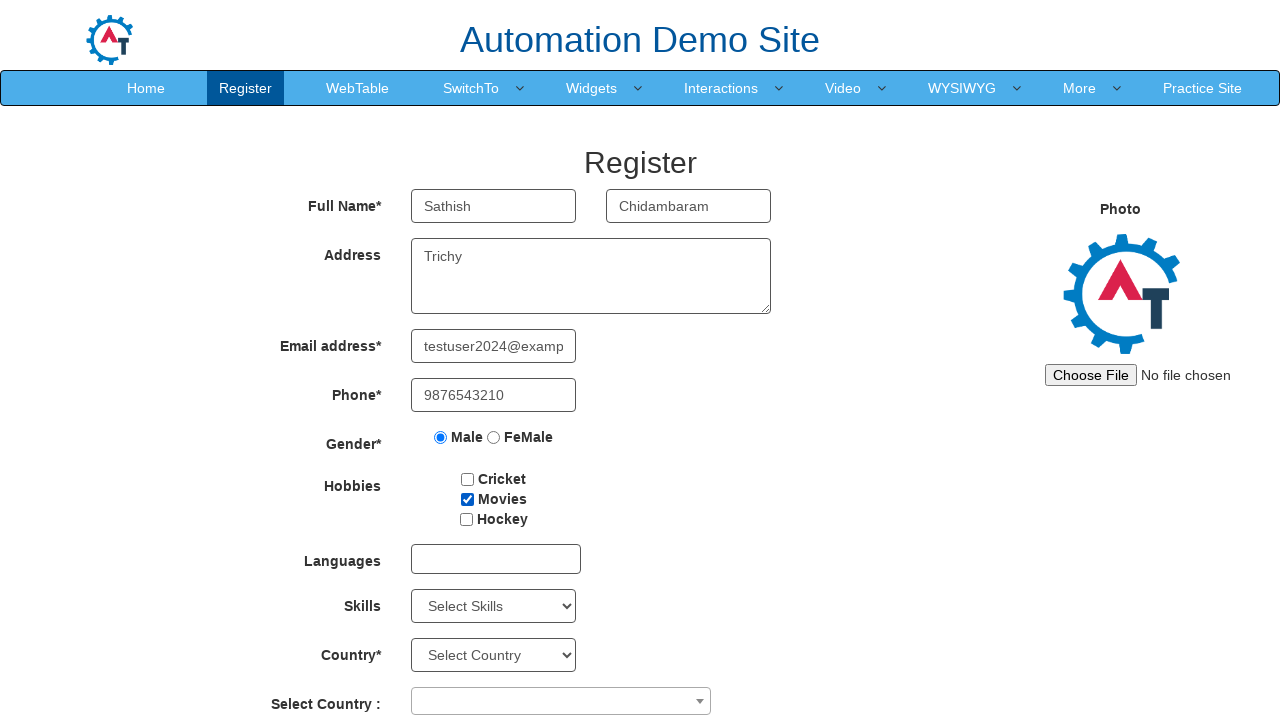

Filled password field with 'TestPass@123' on #firstpassword
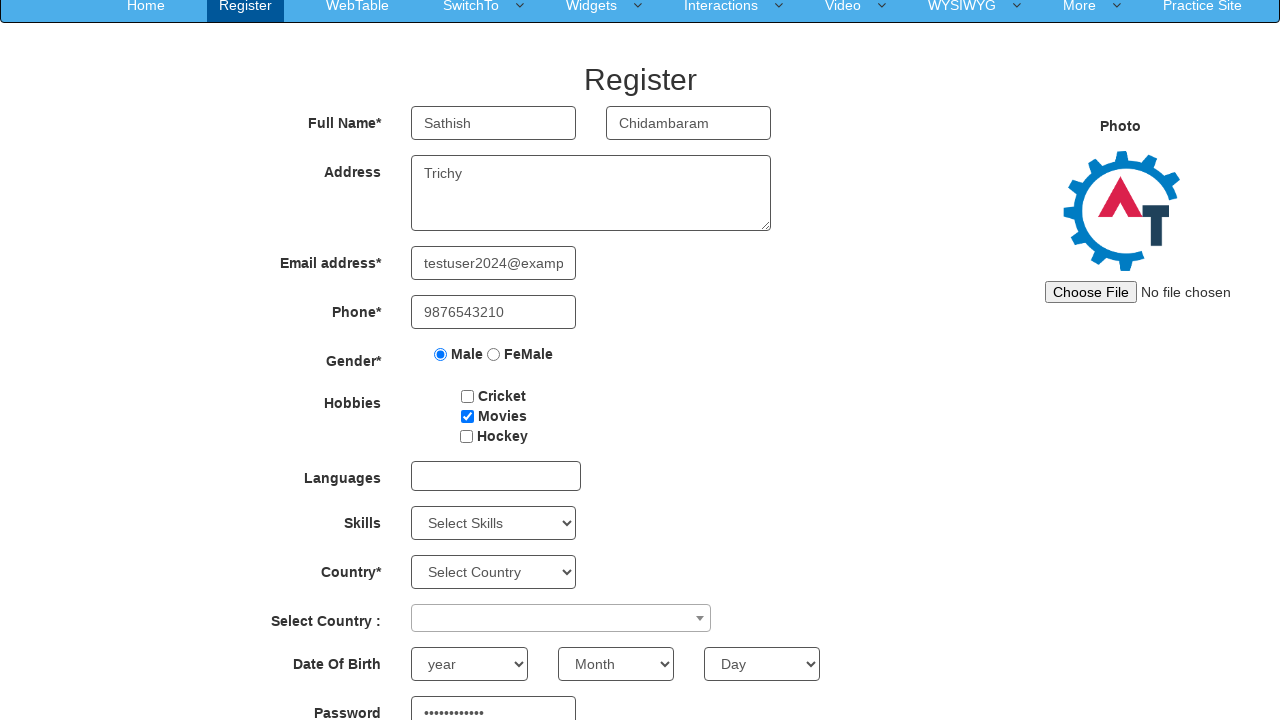

Filled confirm password field with 'TestPass@123' on #secondpassword
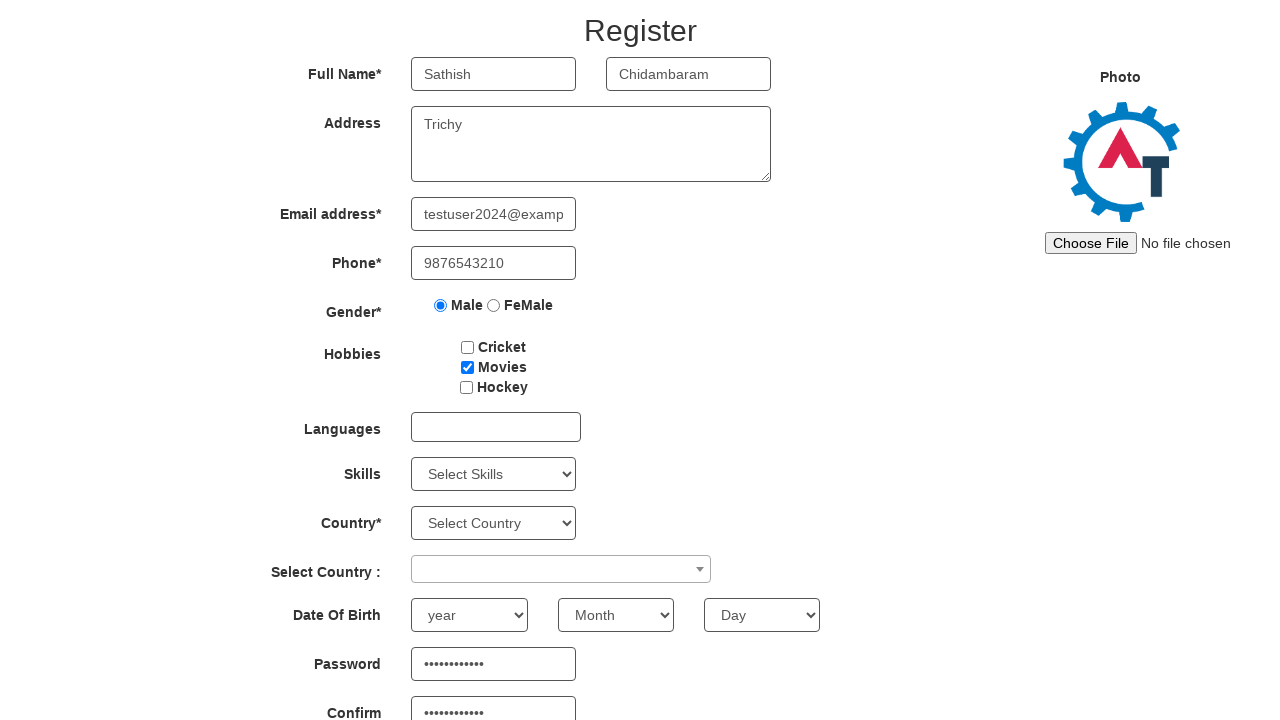

Clicked submit button to register at (572, 623) on button[type='submit']
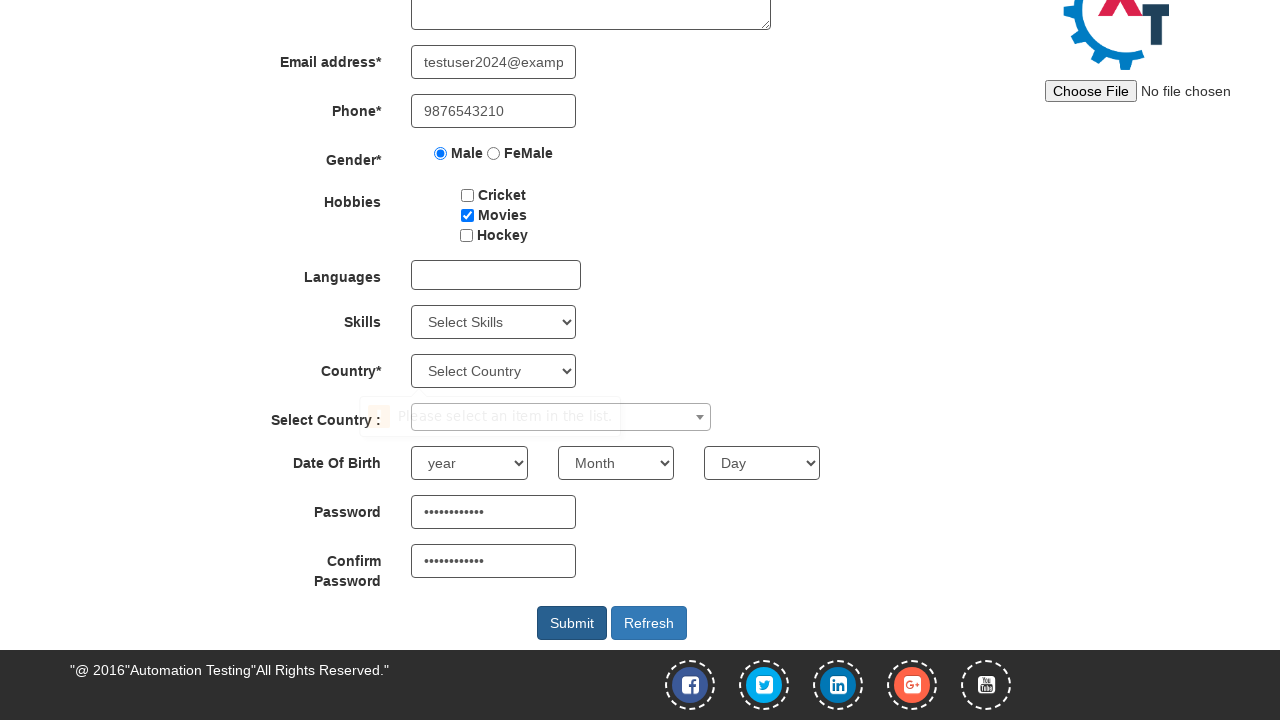

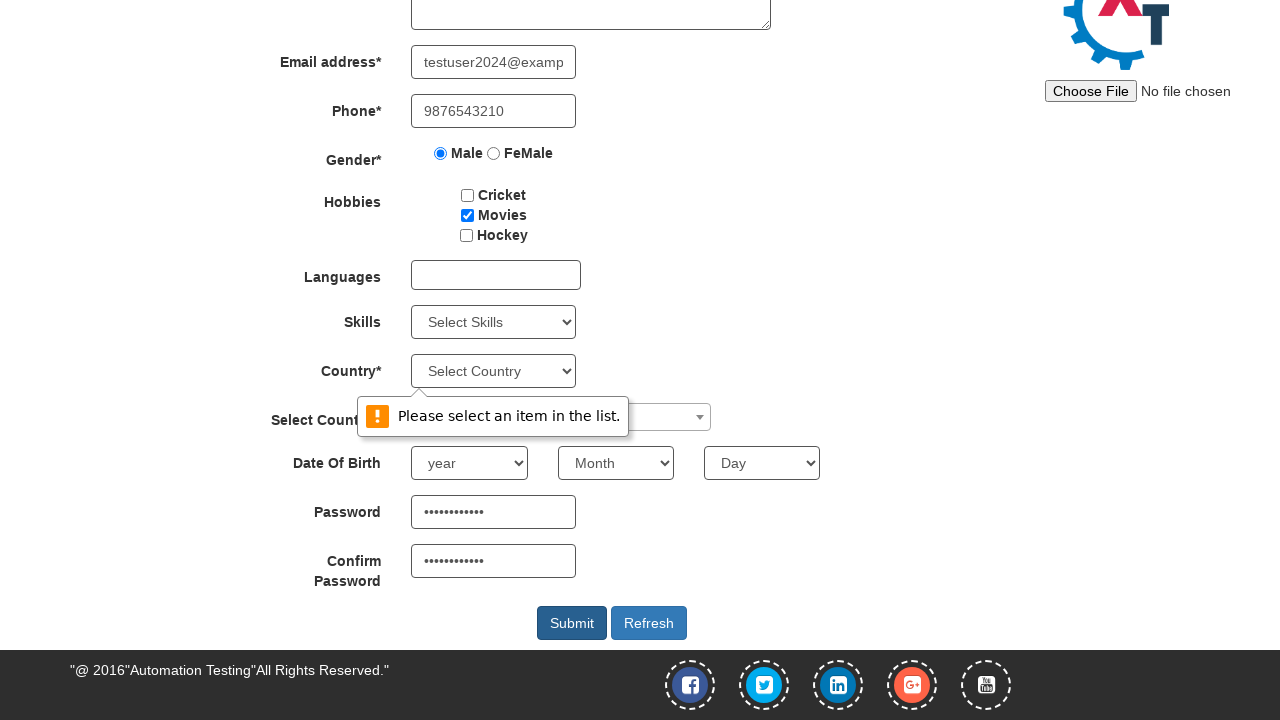